Tests JavaScript alert handling on the-internet.herokuapp.com by accepting an alert dialog and clicking an element on the page.

Starting URL: https://the-internet.herokuapp.com/javascript_alerts

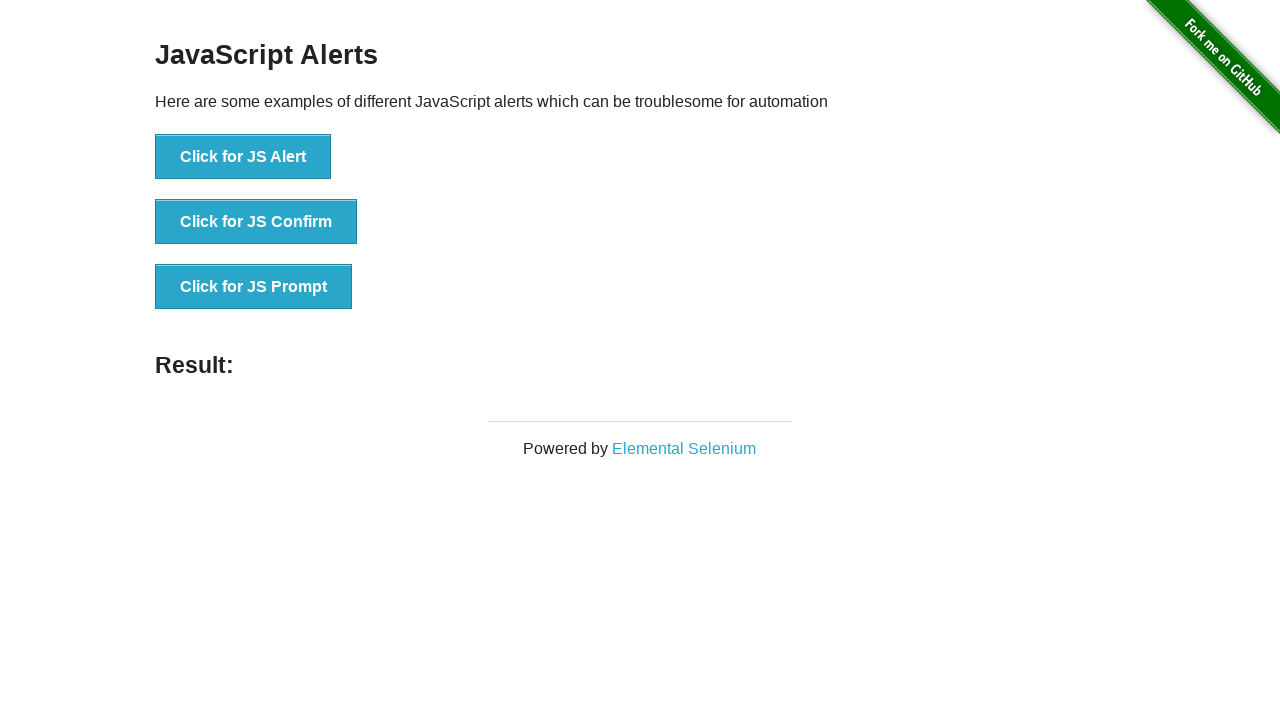

Clicked button to trigger JavaScript alert dialog at (243, 157) on button[onclick='jsAlert()']
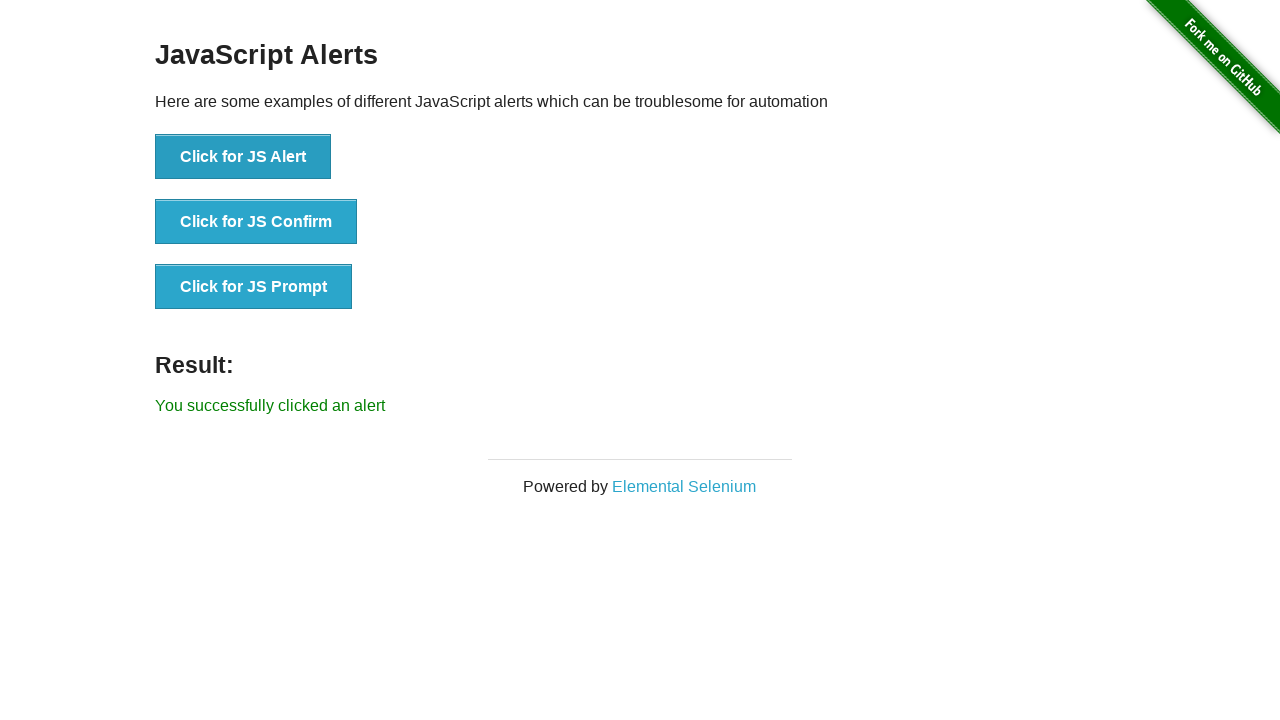

Set up dialog handler to accept alerts
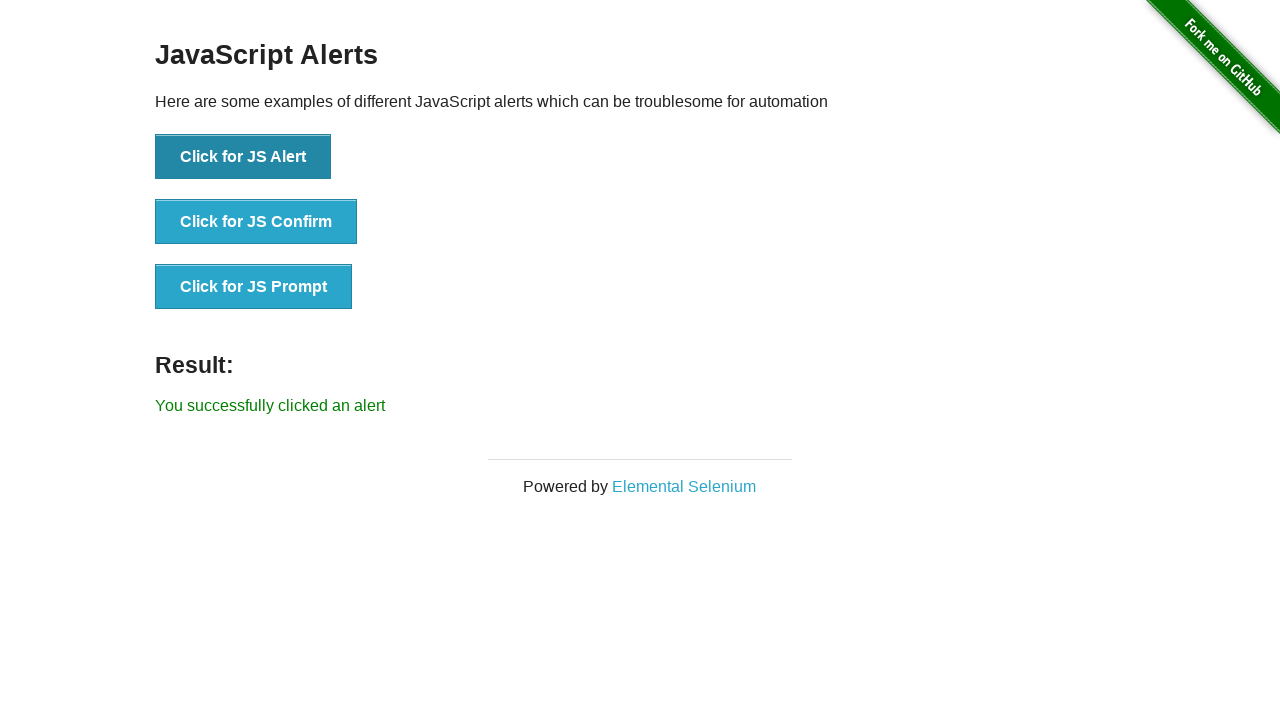

Alert was accepted and result element appeared
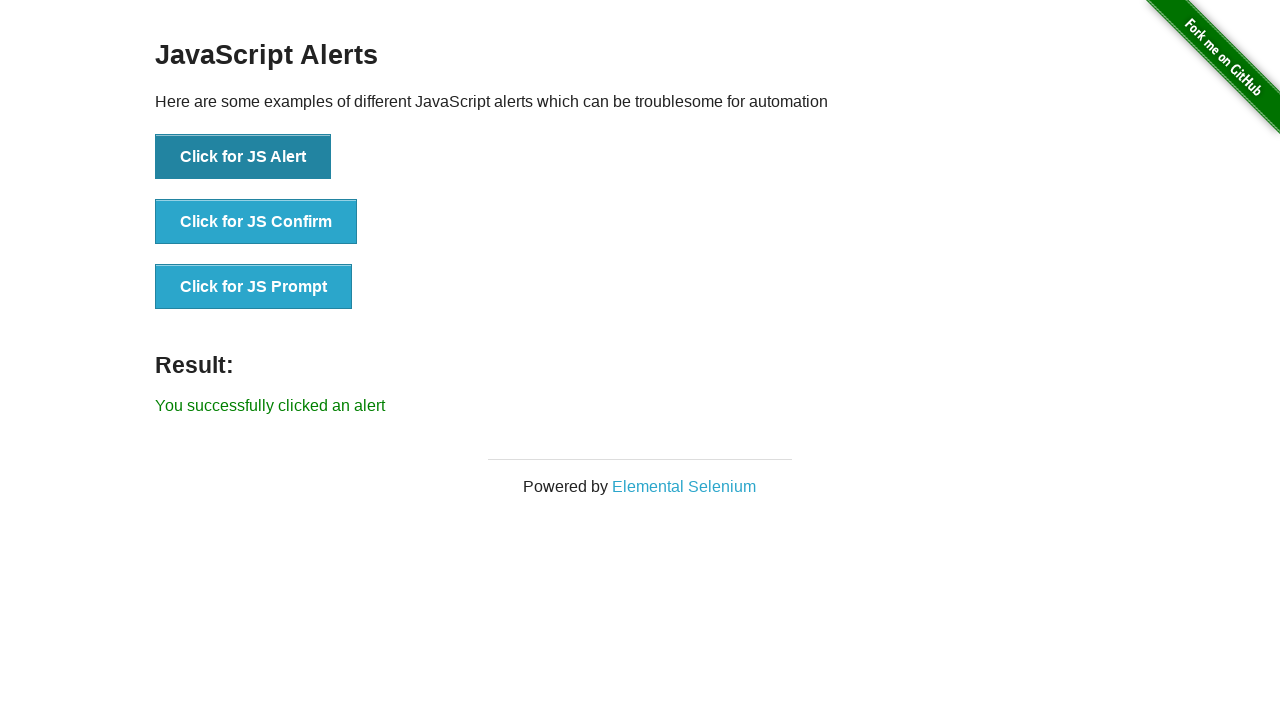

Clicked button to trigger JavaScript confirm dialog at (256, 222) on button[onclick='jsConfirm()']
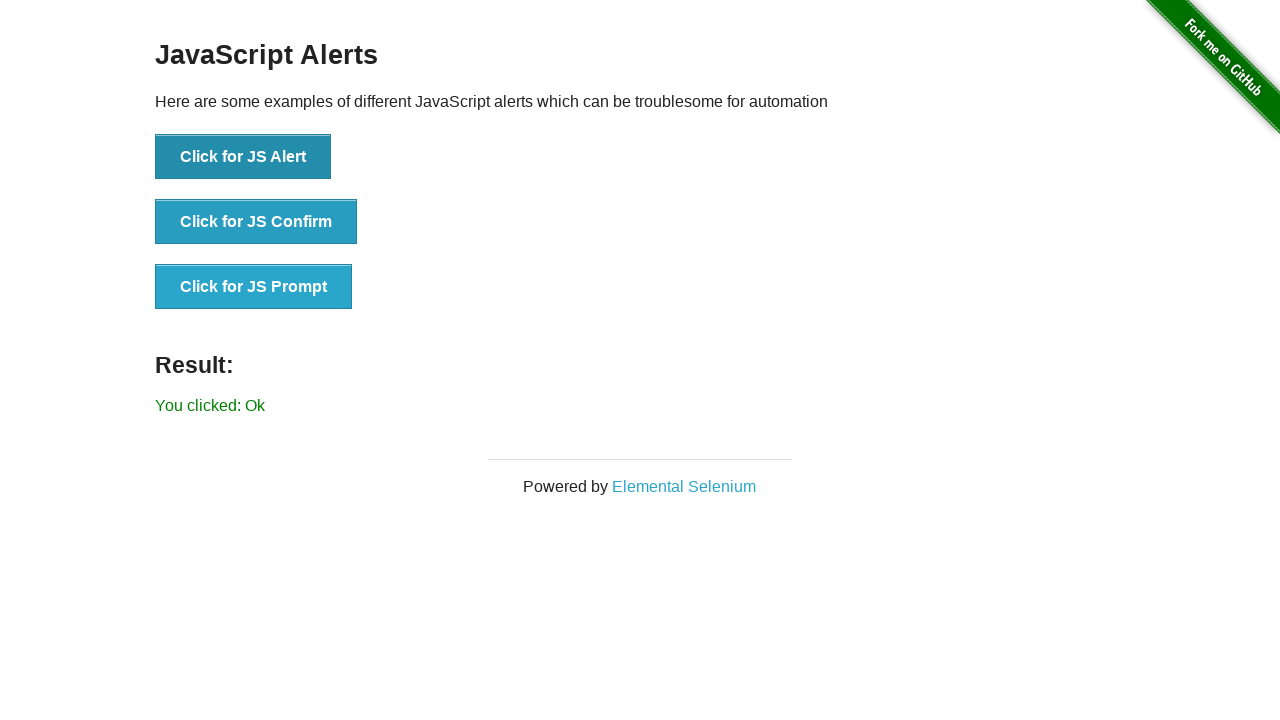

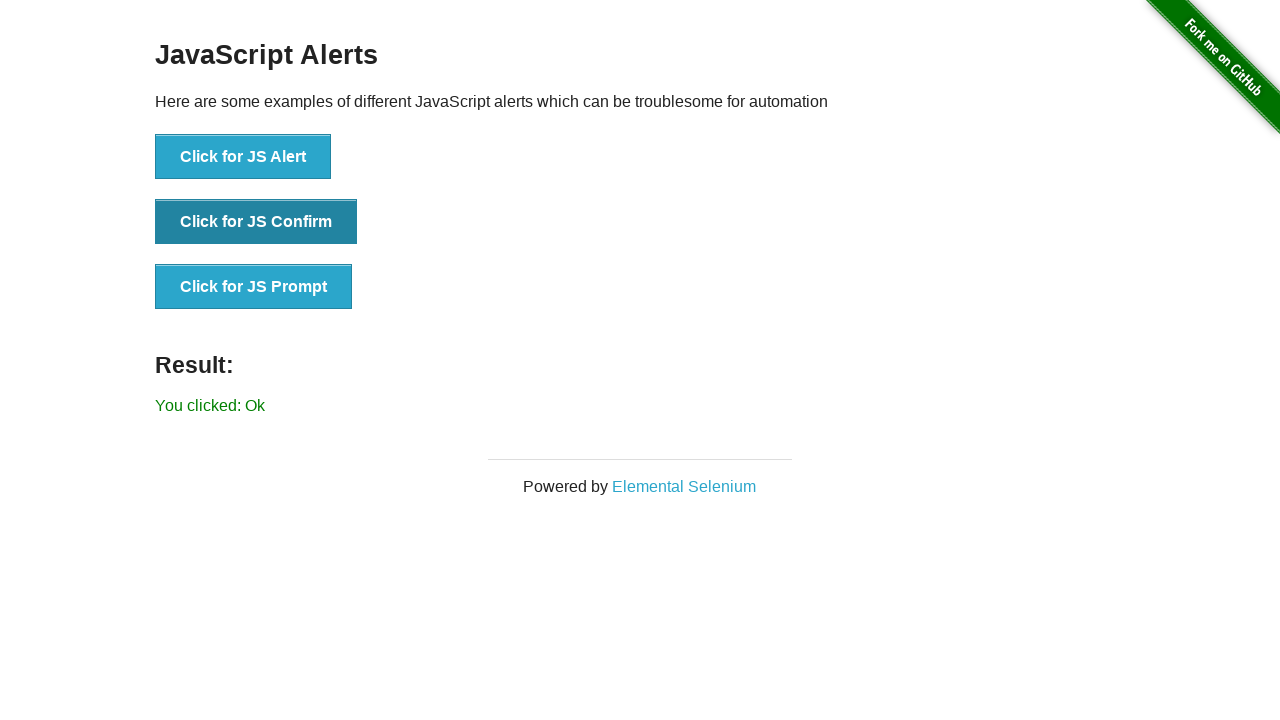